Opens the Ynet Israeli news website and waits for the page to load

Starting URL: https://www.ynet.co.il

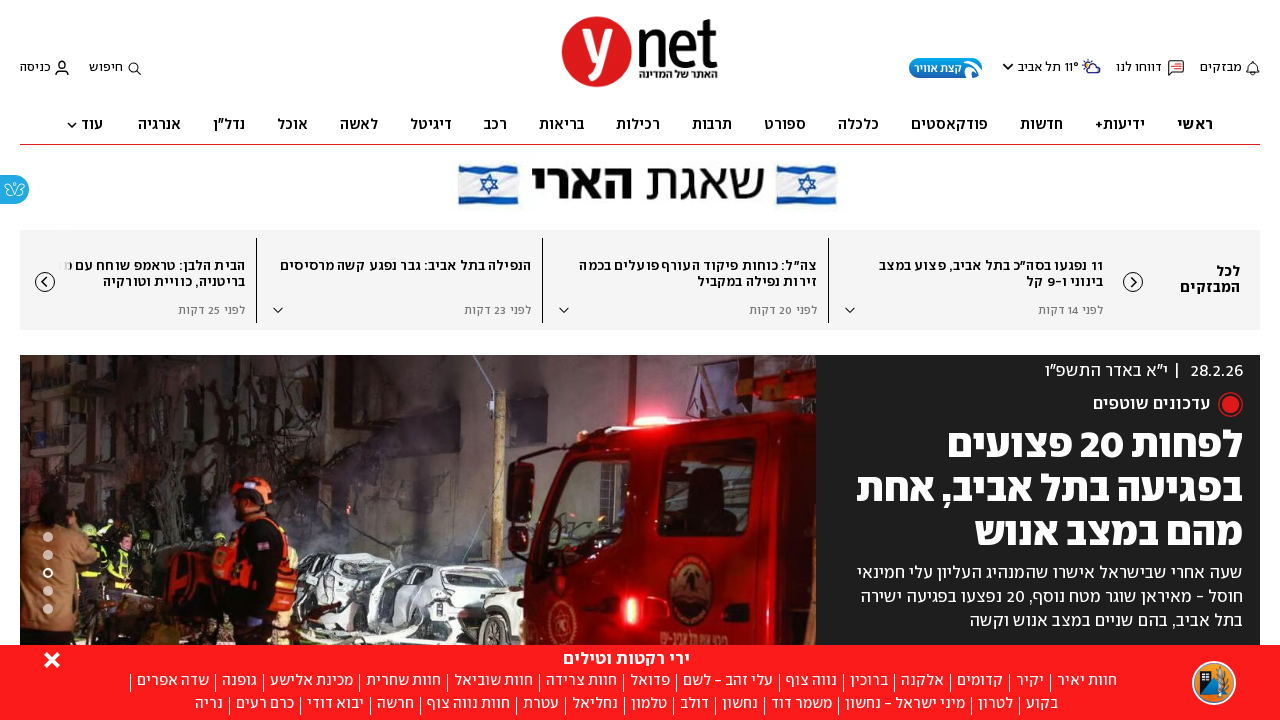

Navigated to Ynet Israeli news website
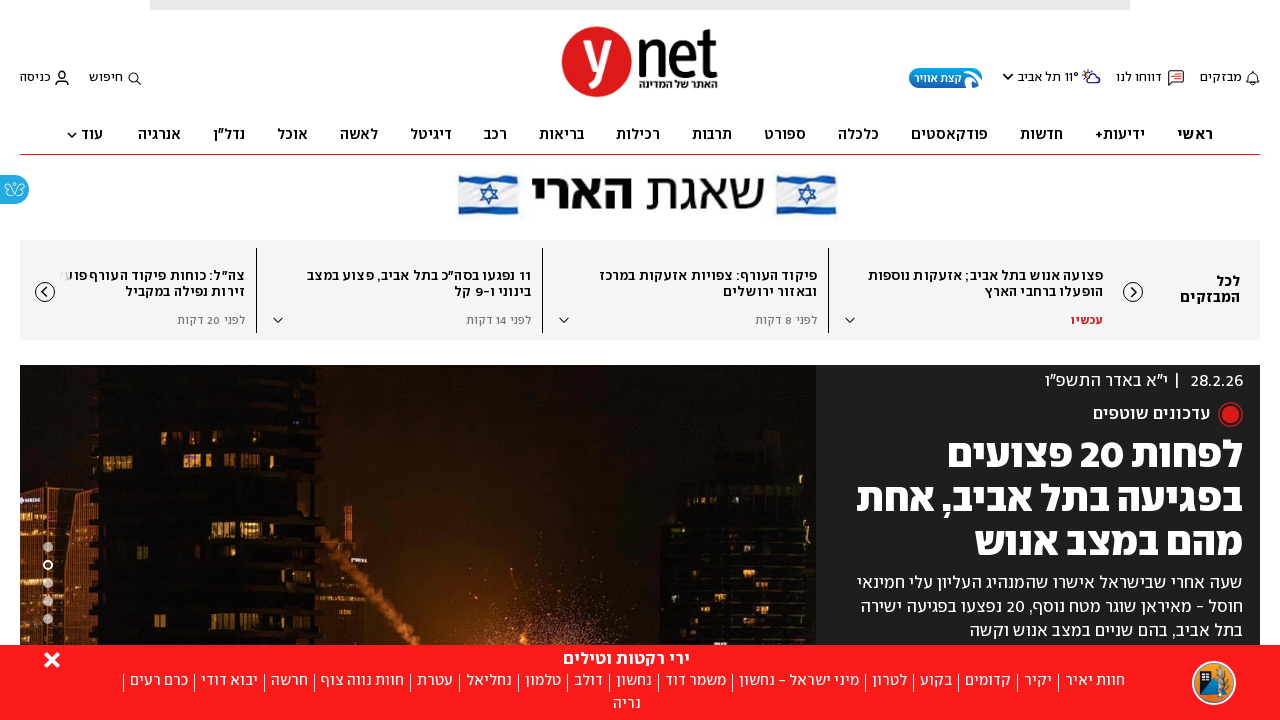

Waited for page DOM to fully load
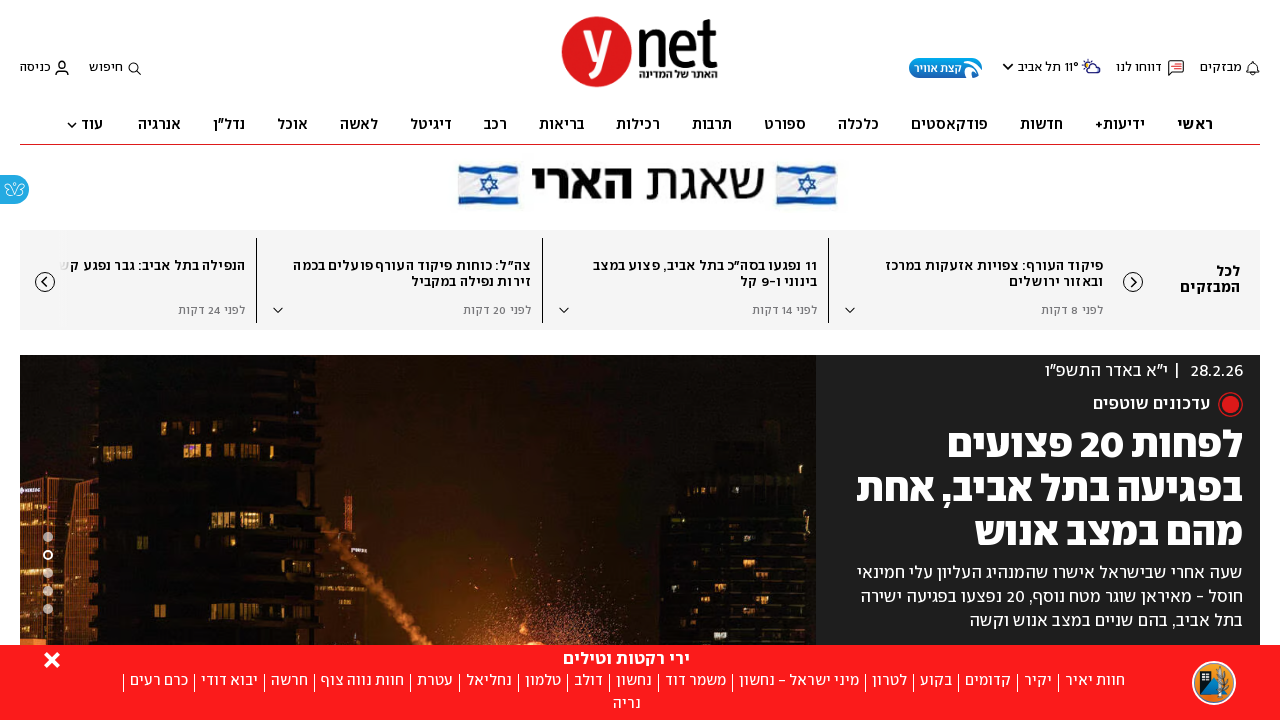

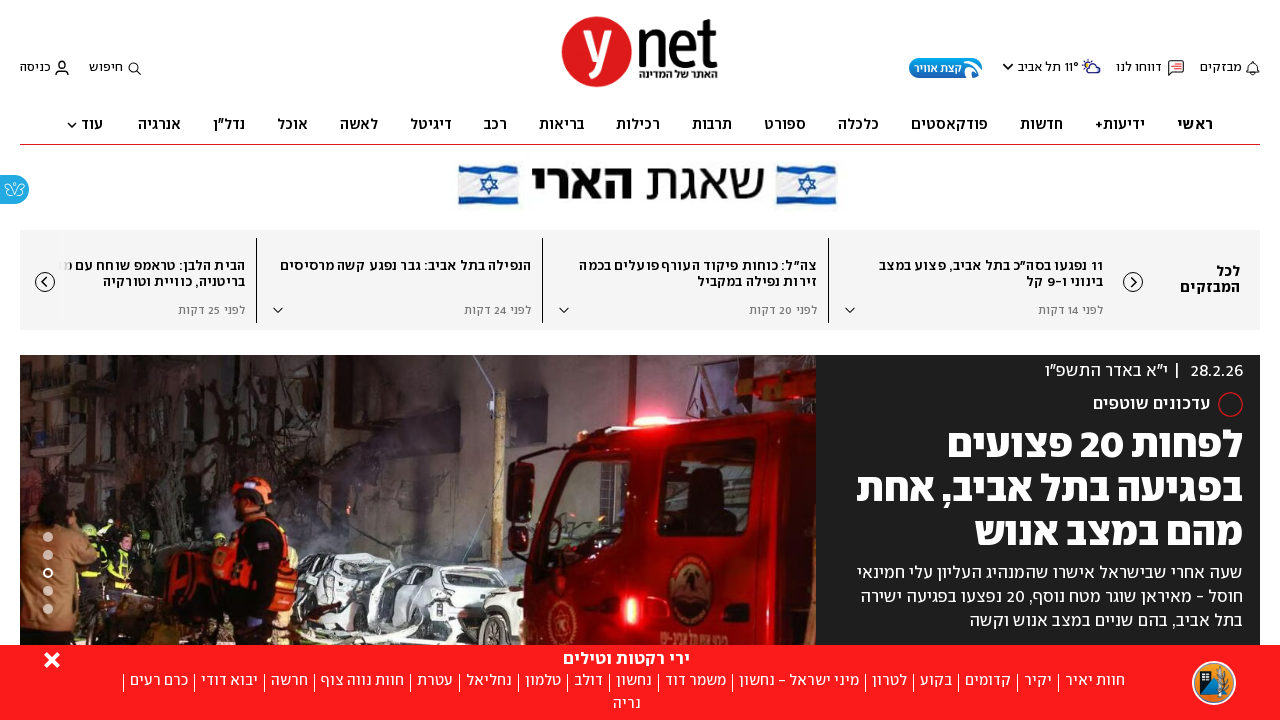